Tests login form functionality including error handling, password recovery flow, and successful login with temporary password

Starting URL: https://rahulshettyacademy.com/locatorspractice/

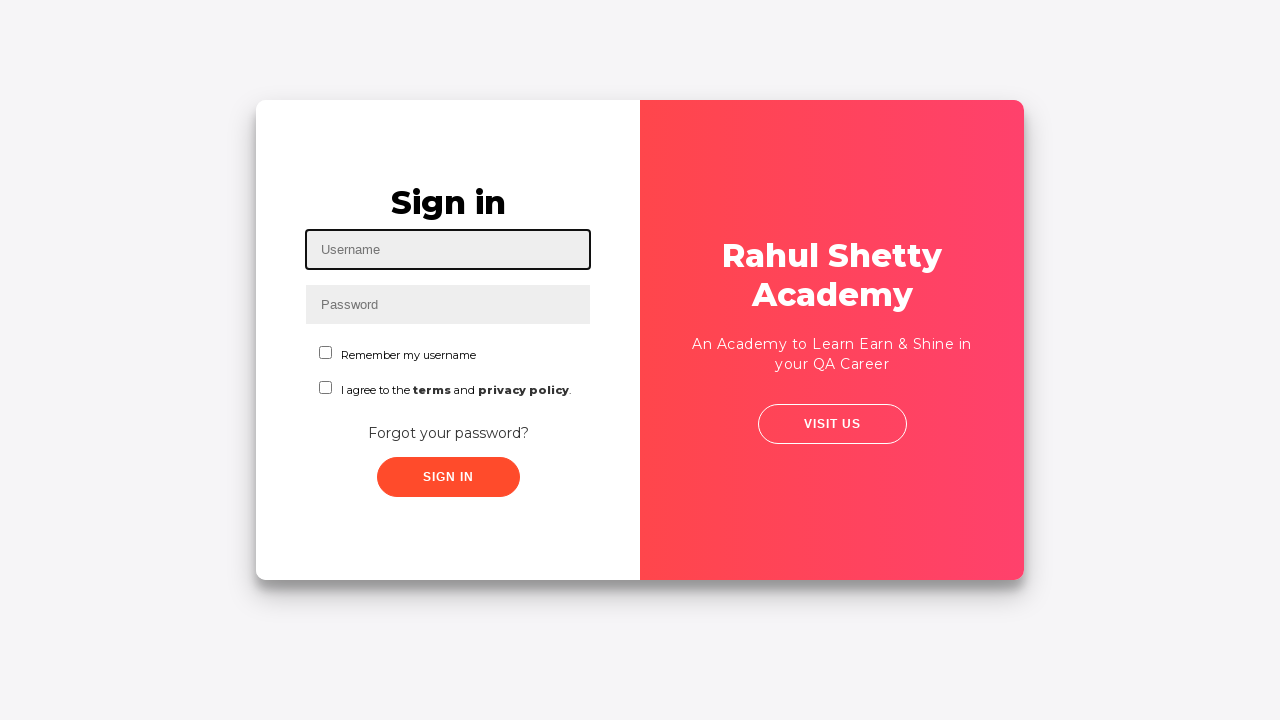

Filled username field with 'testuser_342' on #inputUsername
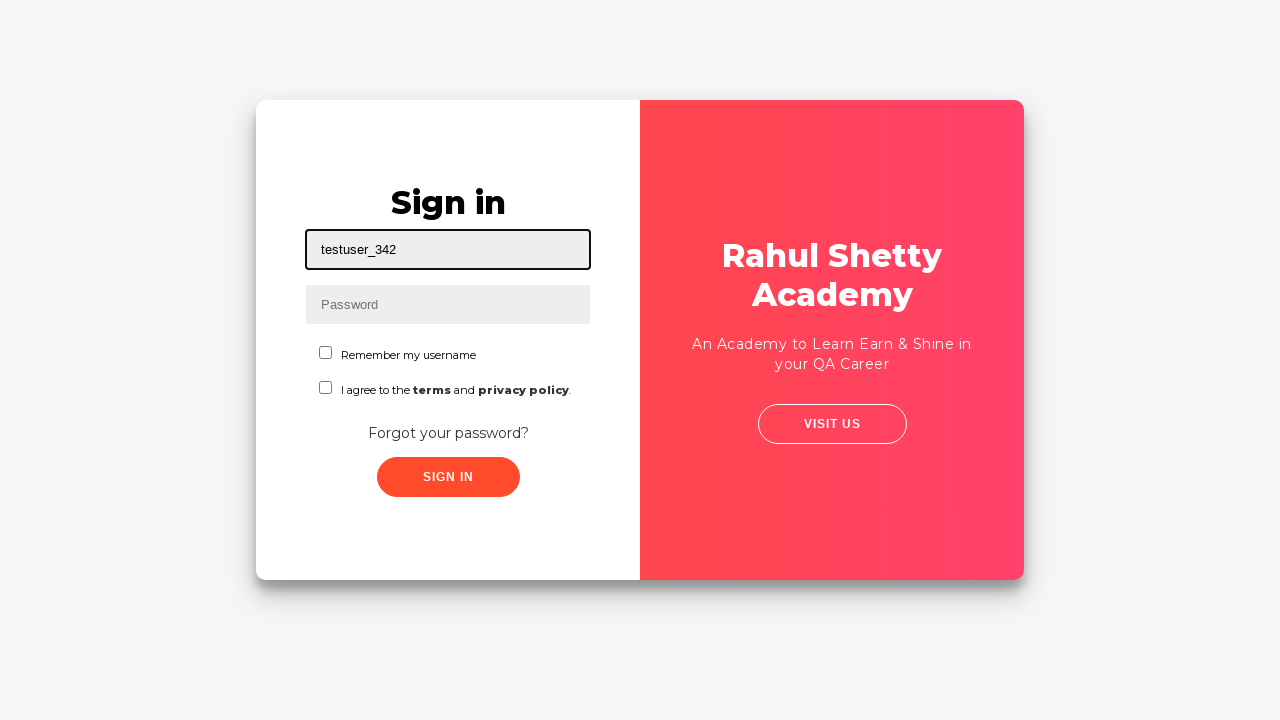

Filled password field with incorrect password 'wrongpass_123' on input[name='inputPassword']
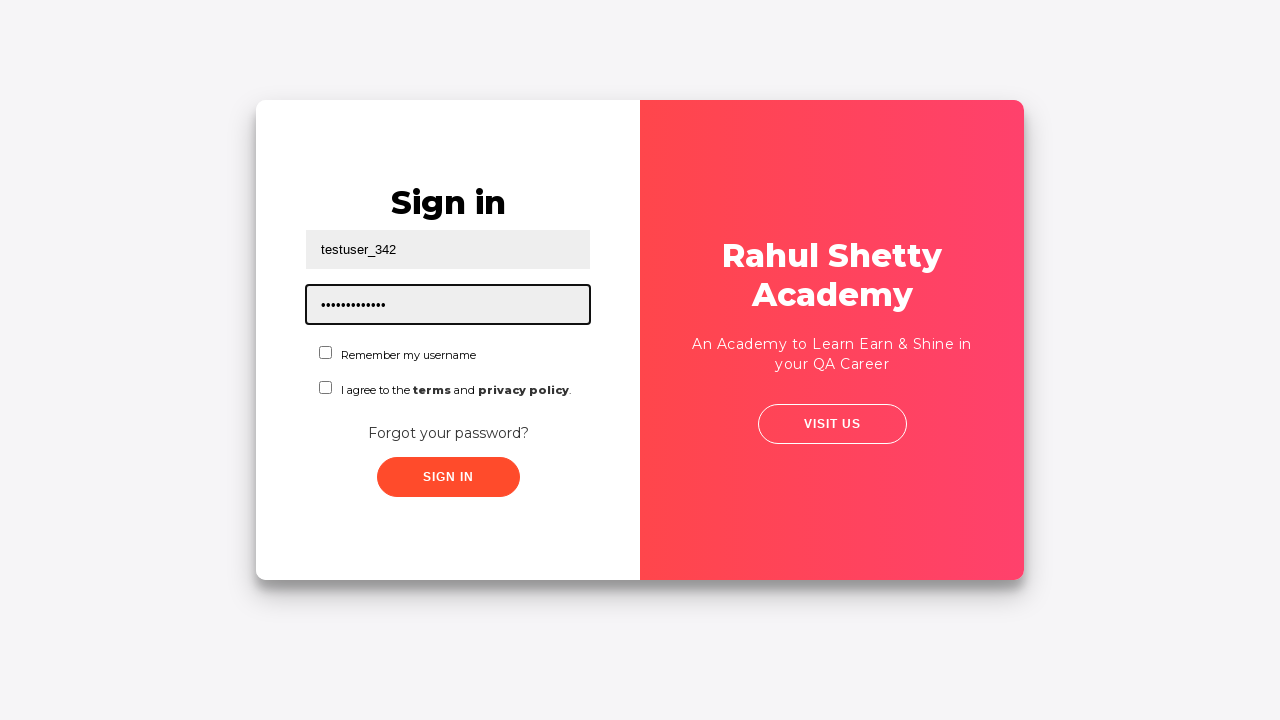

Clicked checkbox to agree to terms at (326, 352) on input#chkboxOne
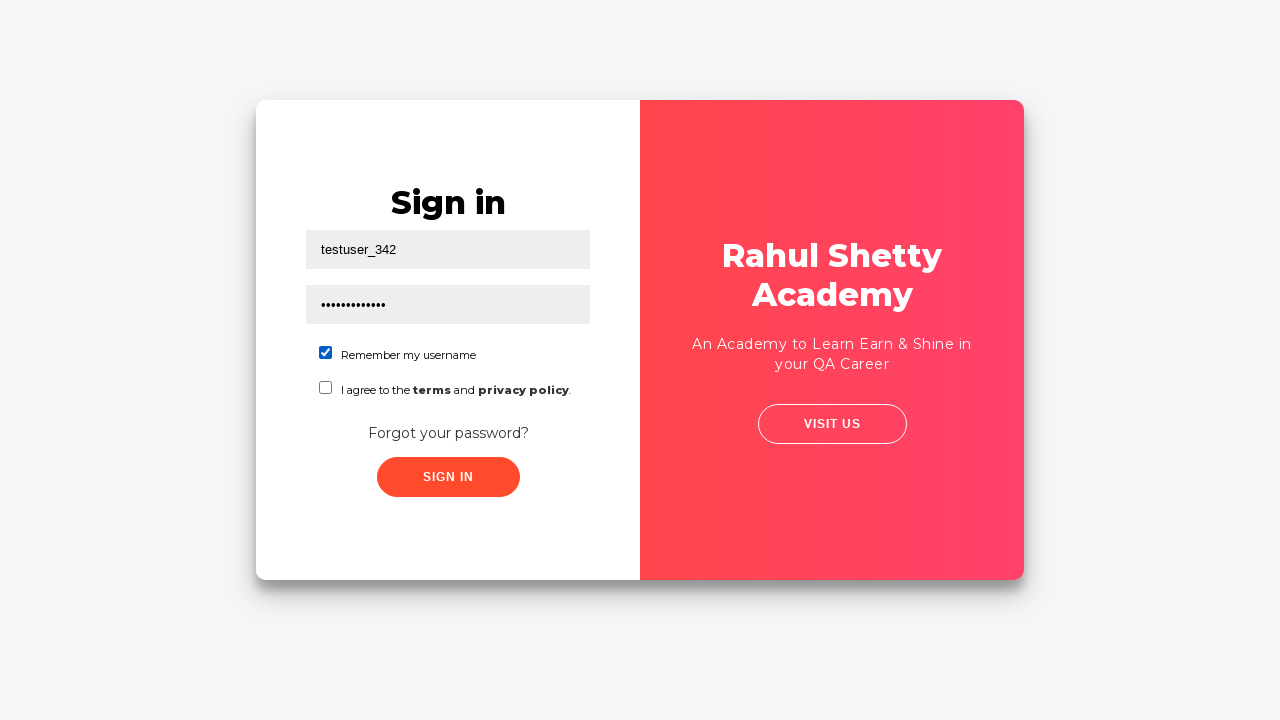

Clicked sign in button with incorrect credentials at (448, 477) on button.signInBtn
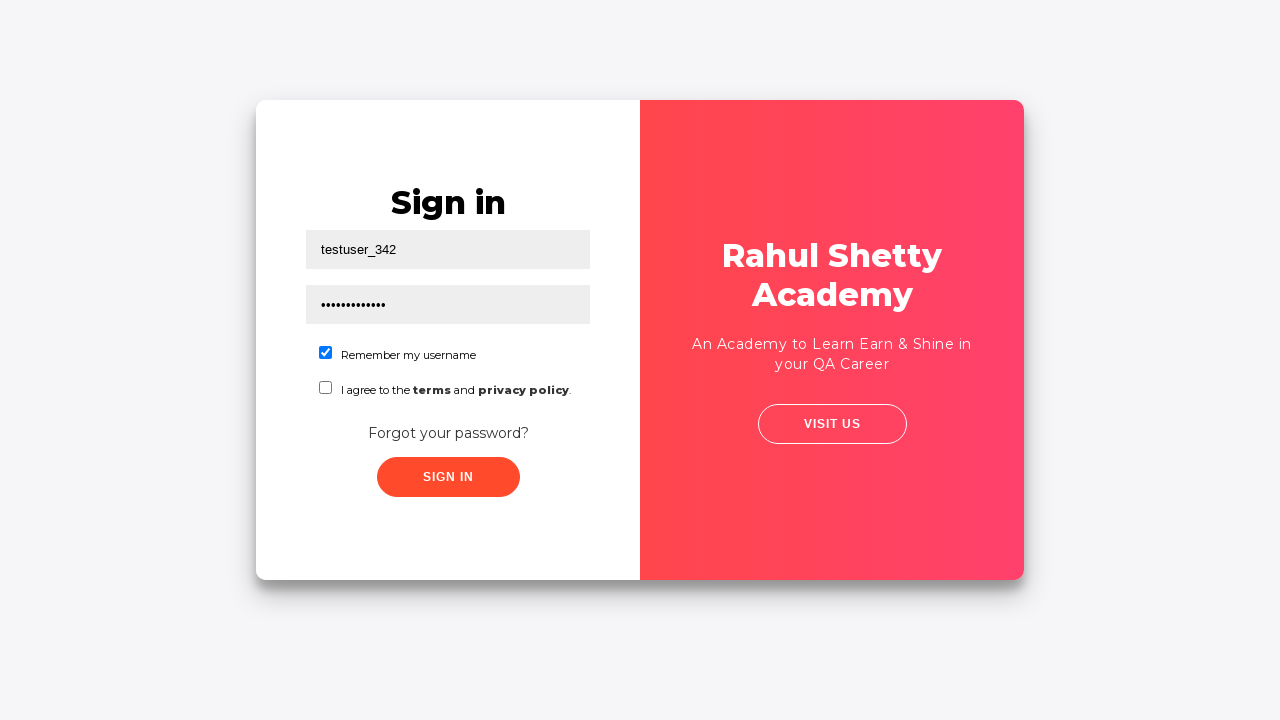

Error message appeared after login attempt
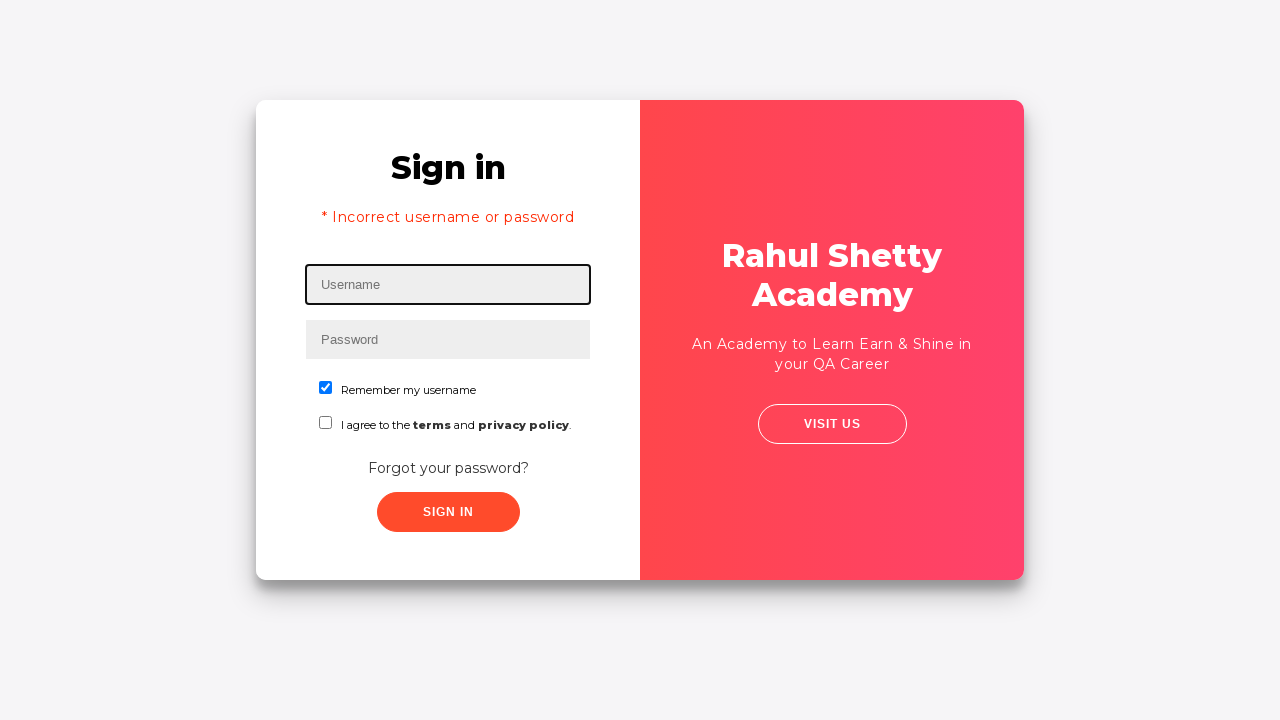

Clicked 'Forgot your password?' link at (448, 468) on text=Forgot your password?
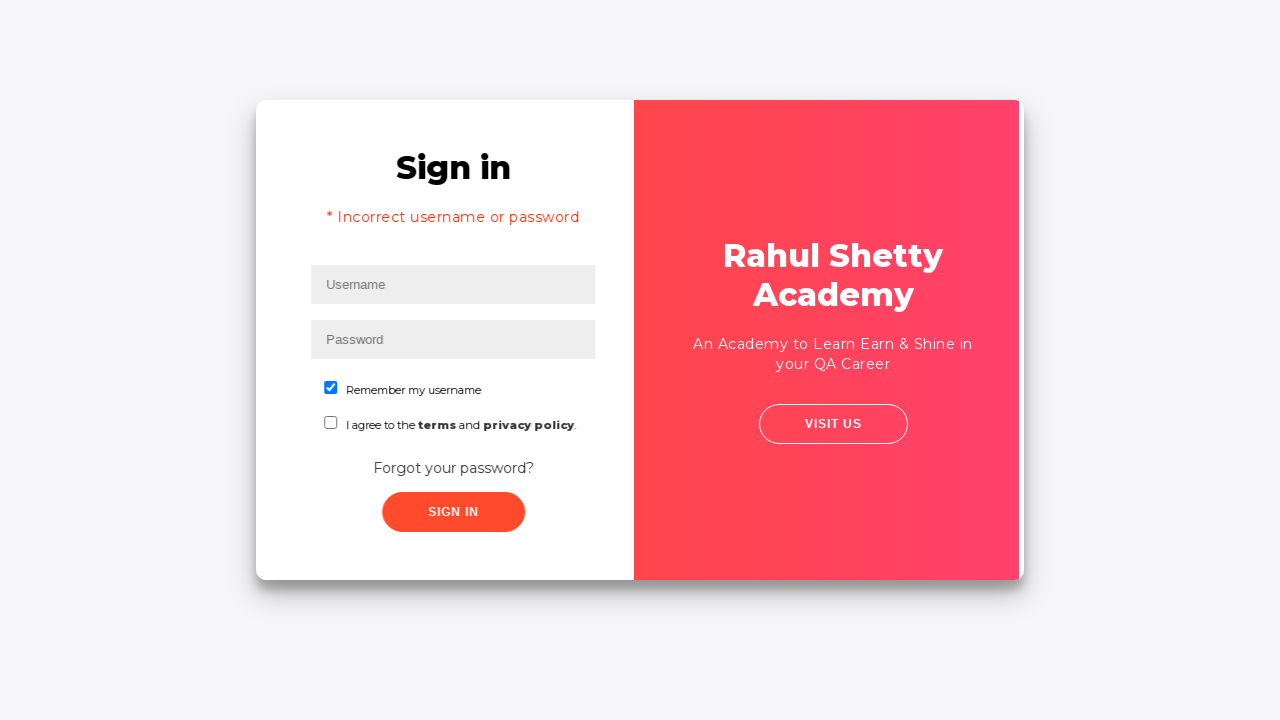

Waited 2 seconds for password recovery form to load
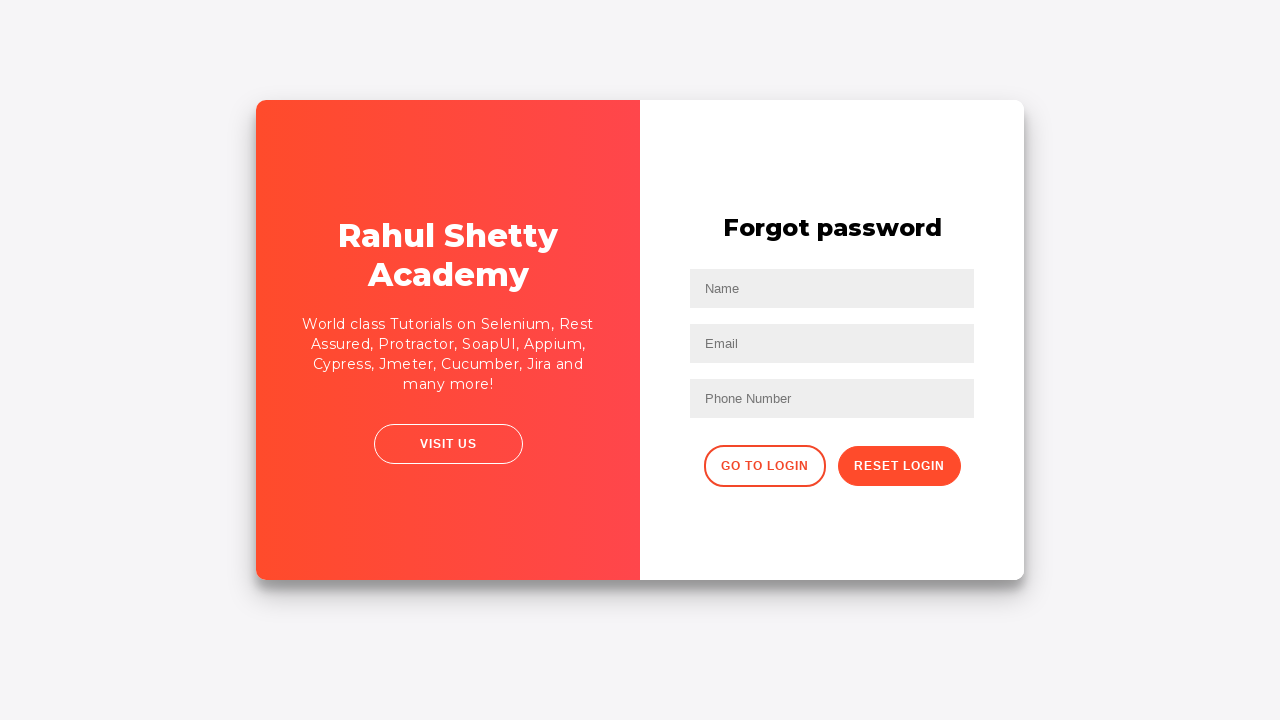

Clicked reset login button to generate temporary password at (899, 466) on xpath=//form/div/button[2]
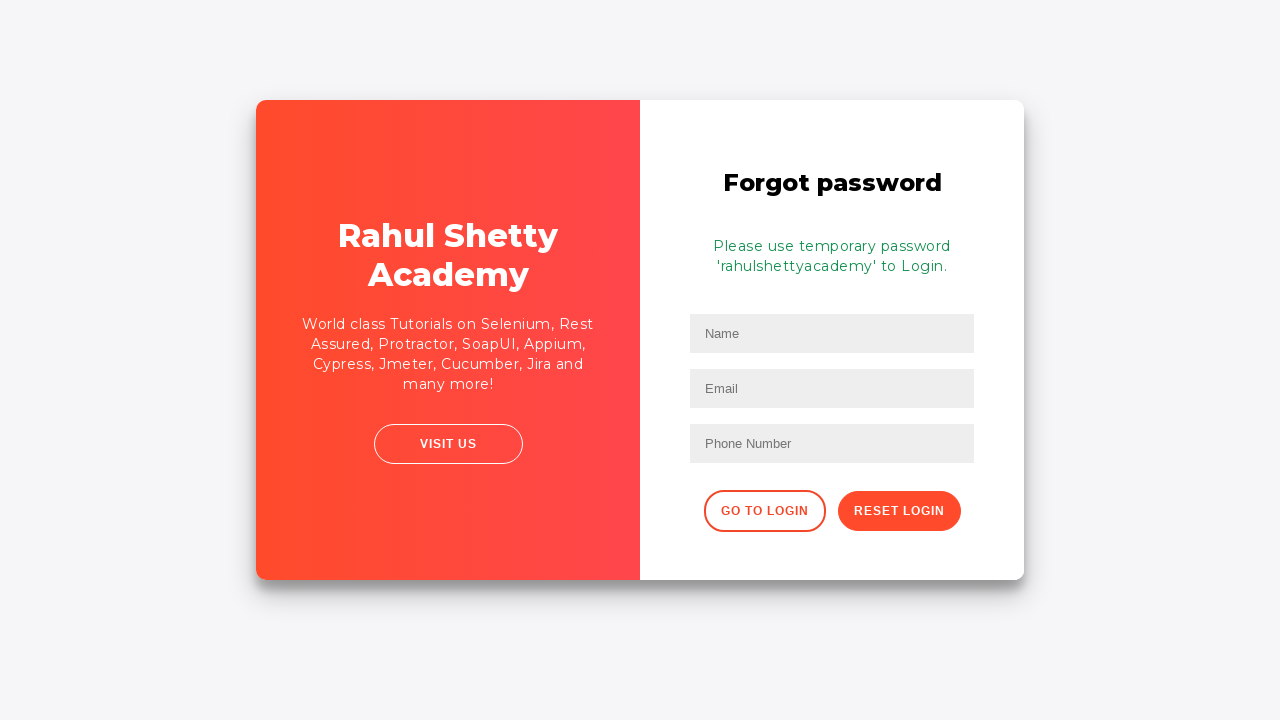

Temporary password information message appeared
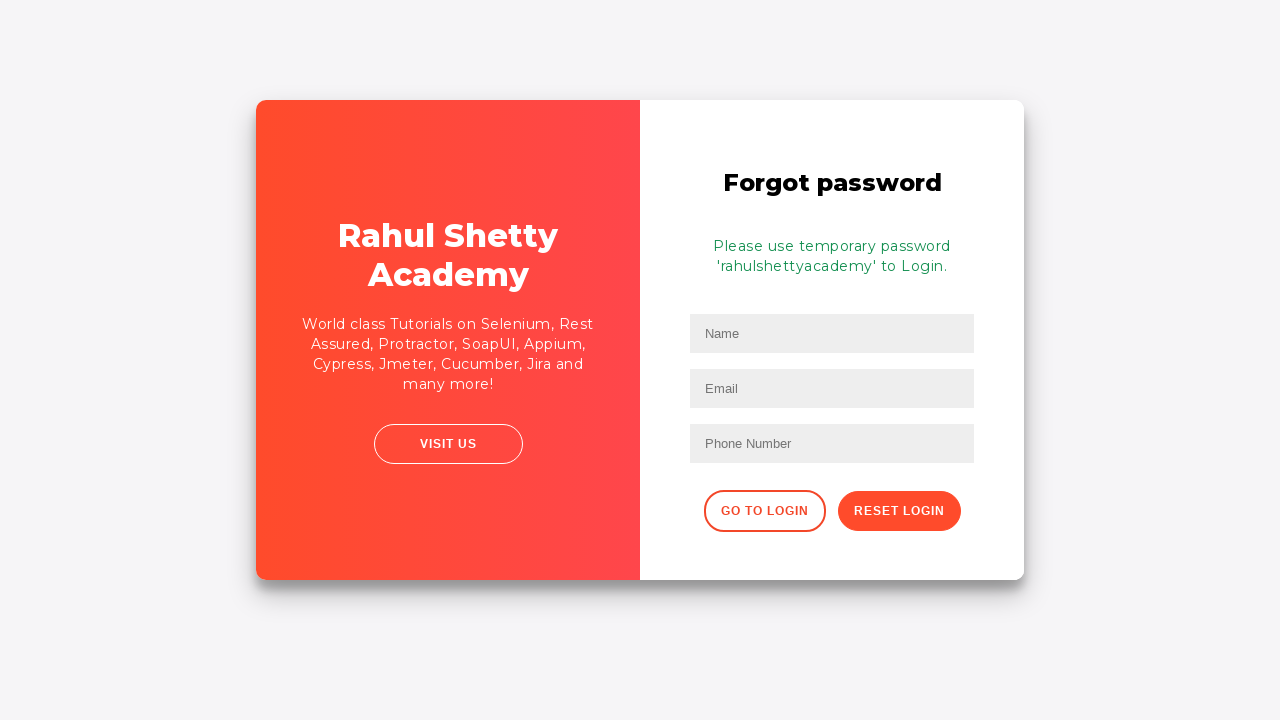

Extracted temporary password from information message
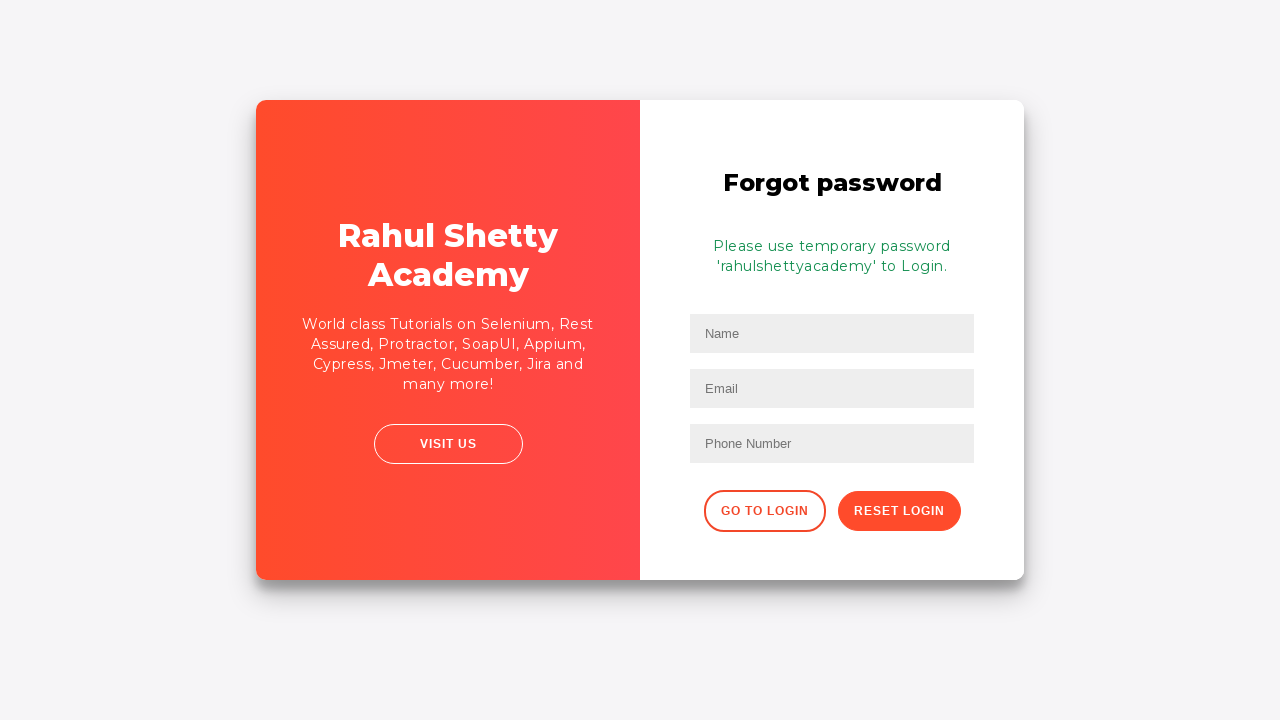

Parsed temporary password from message
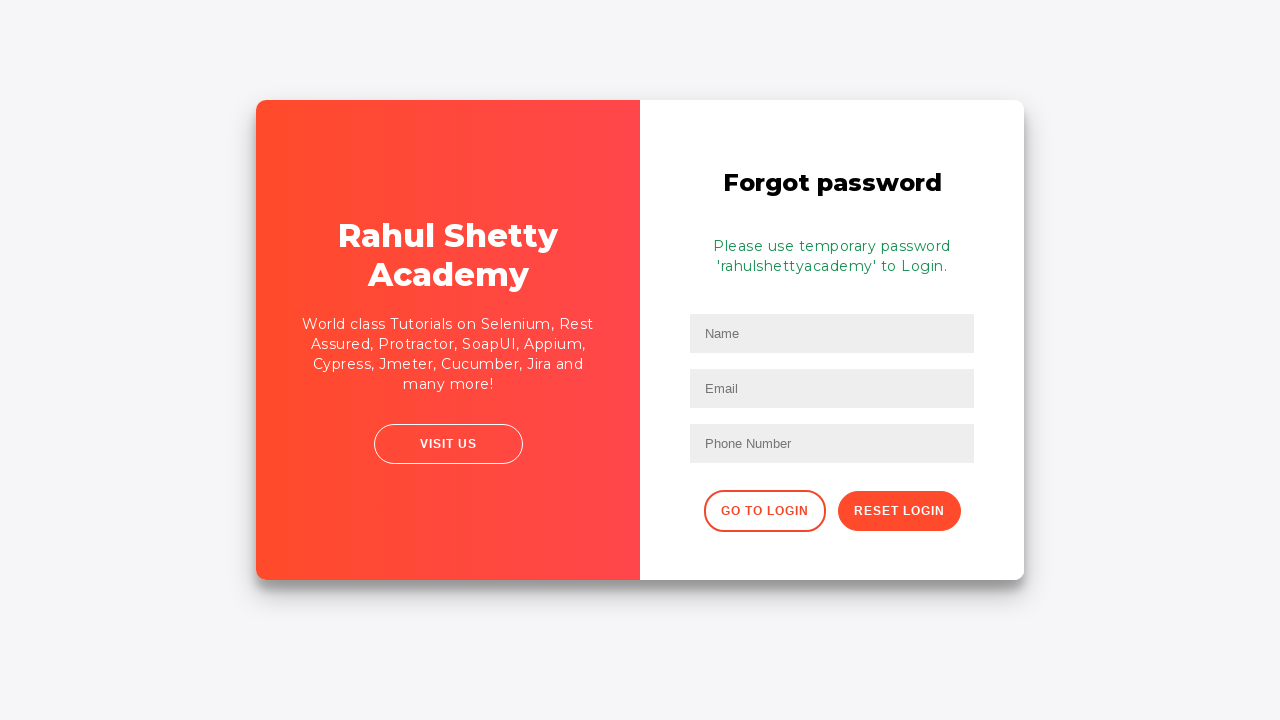

Clicked button to go back to login form at (764, 511) on .go-to-login-btn
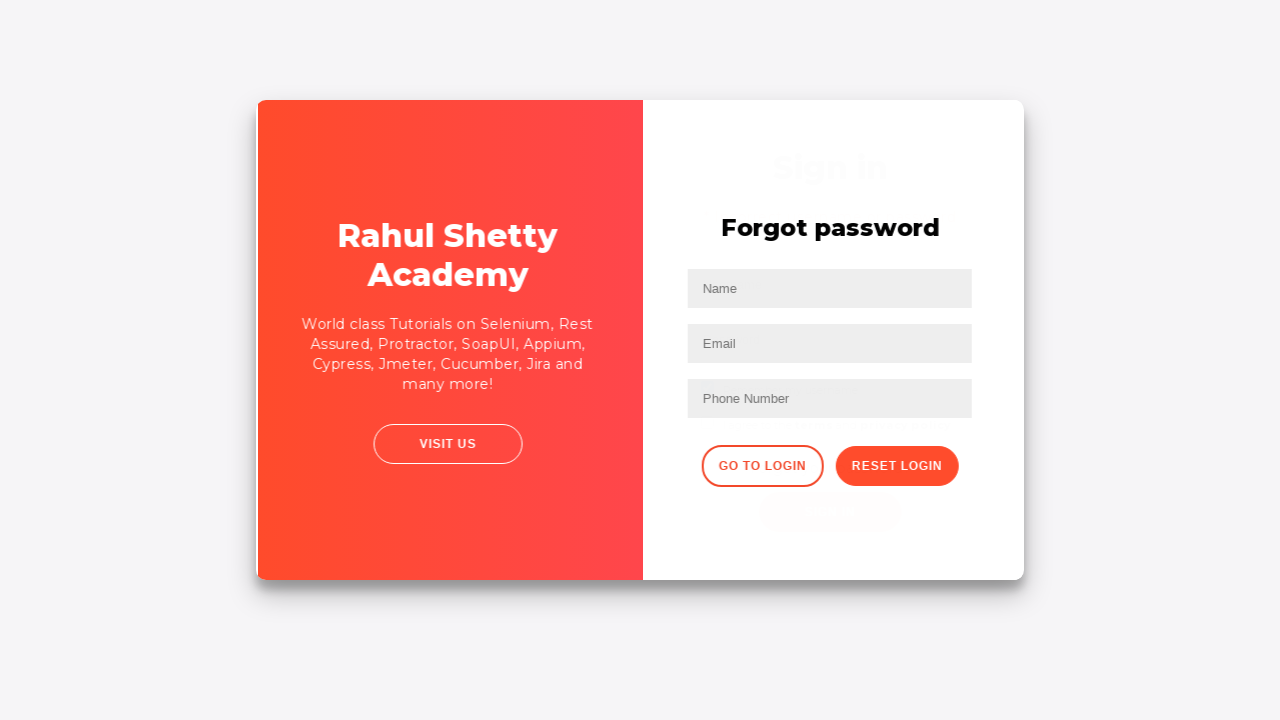

Waited 2 seconds for login form to reload
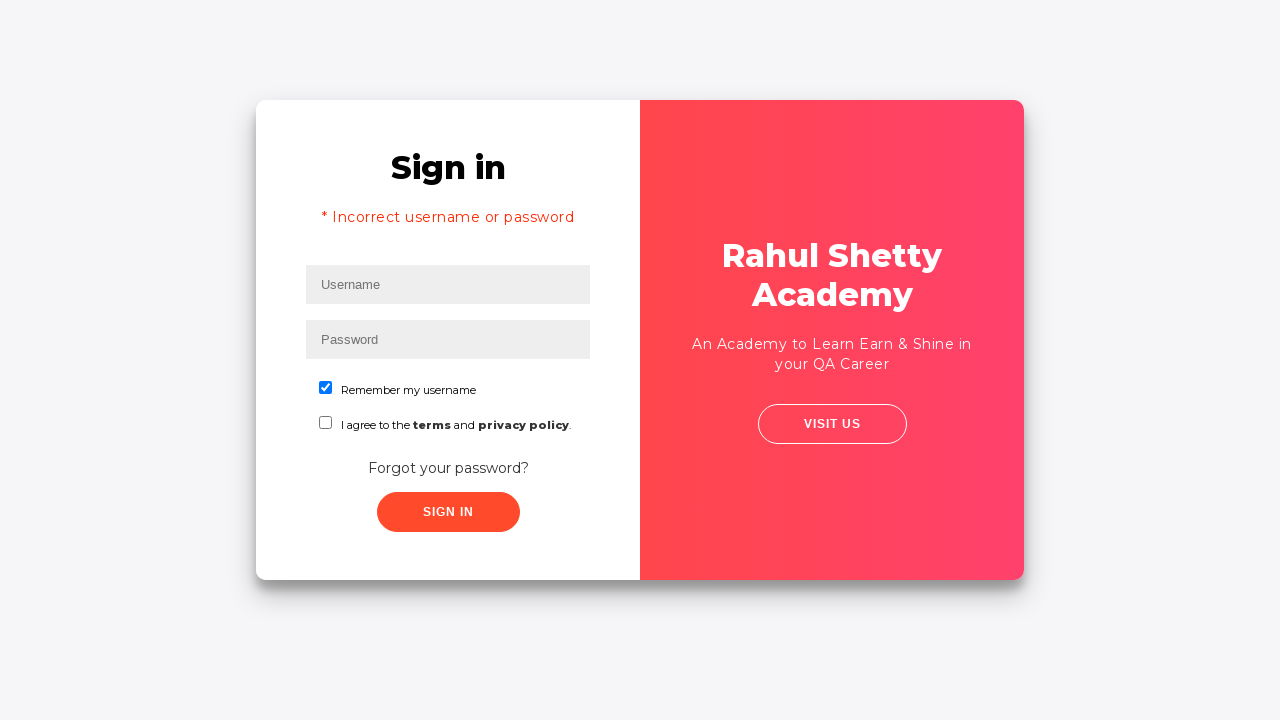

Filled username field with 'testuser_342' on login form on #inputUsername
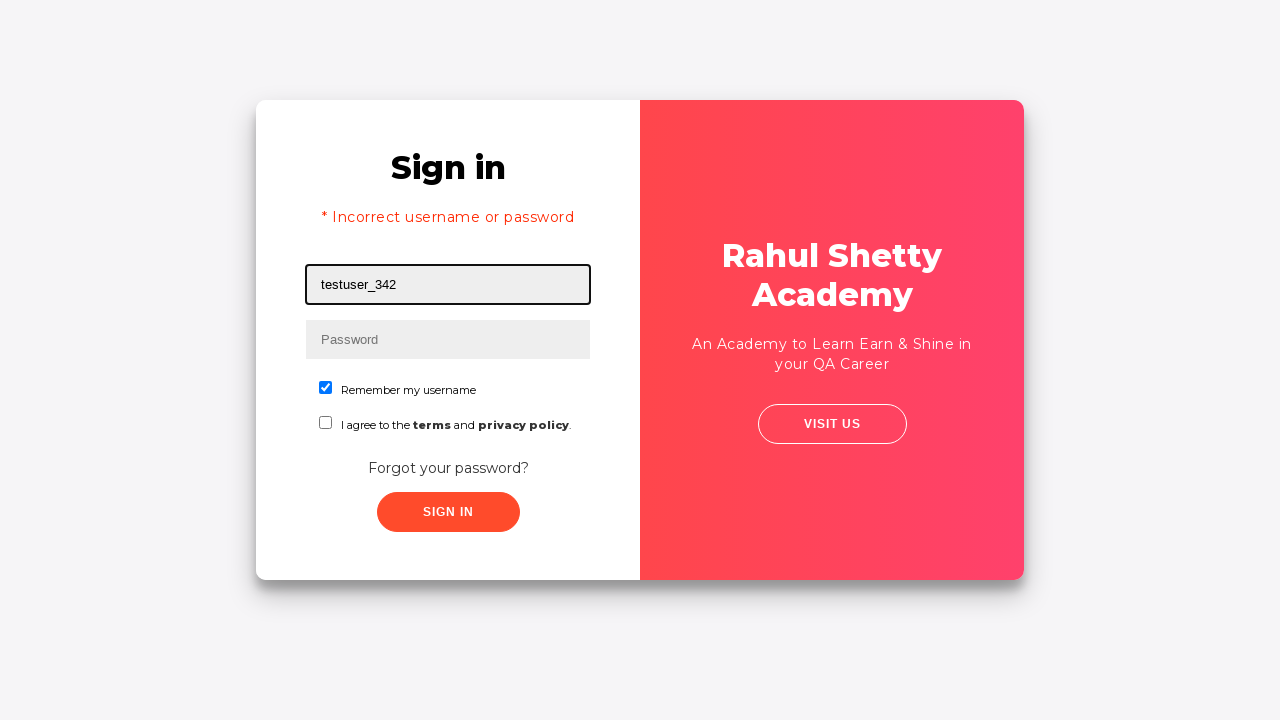

Filled password field with temporary password on input[name='inputPassword']
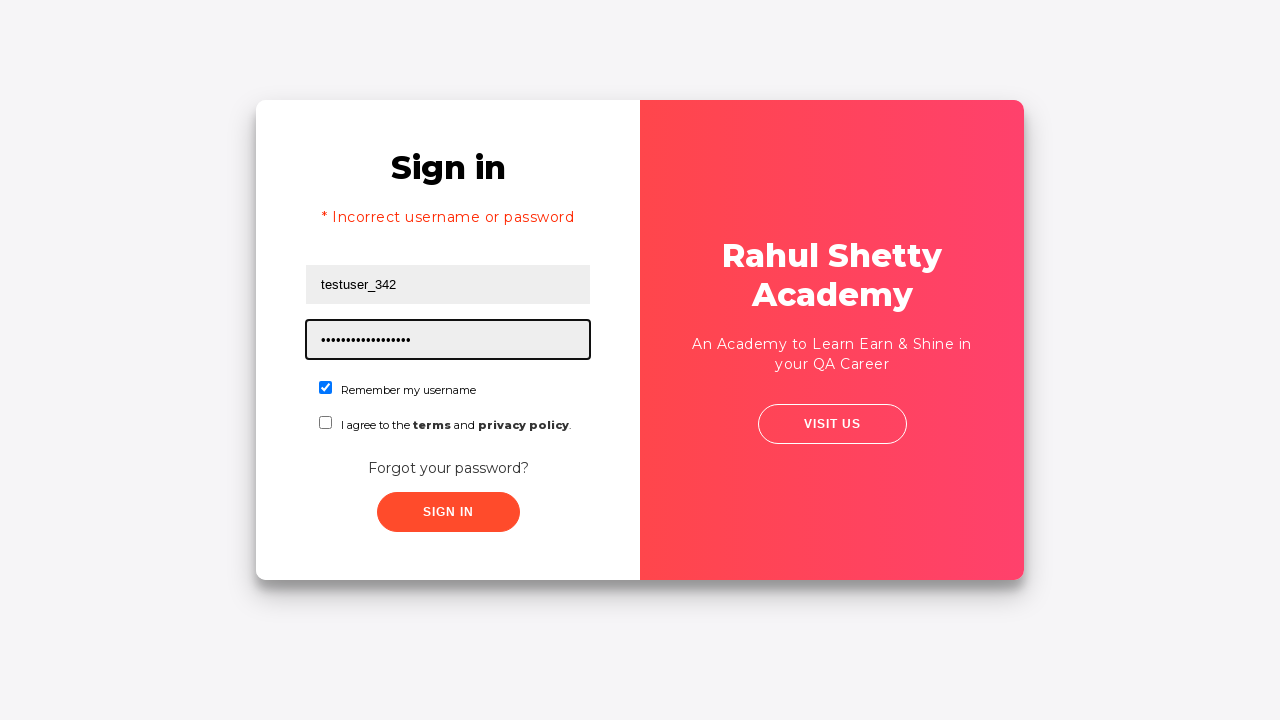

Clicked checkbox to agree to terms on login form at (326, 388) on input#chkboxOne
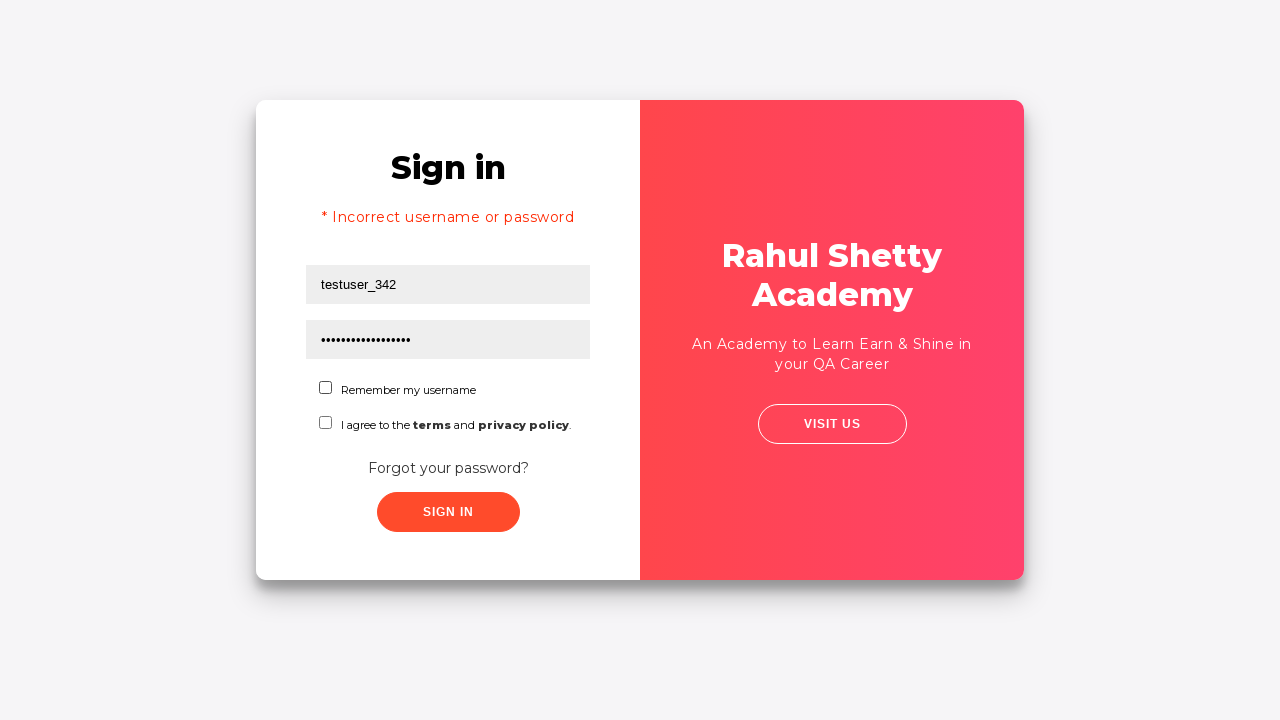

Clicked sign in button with temporary password at (448, 512) on button.signInBtn
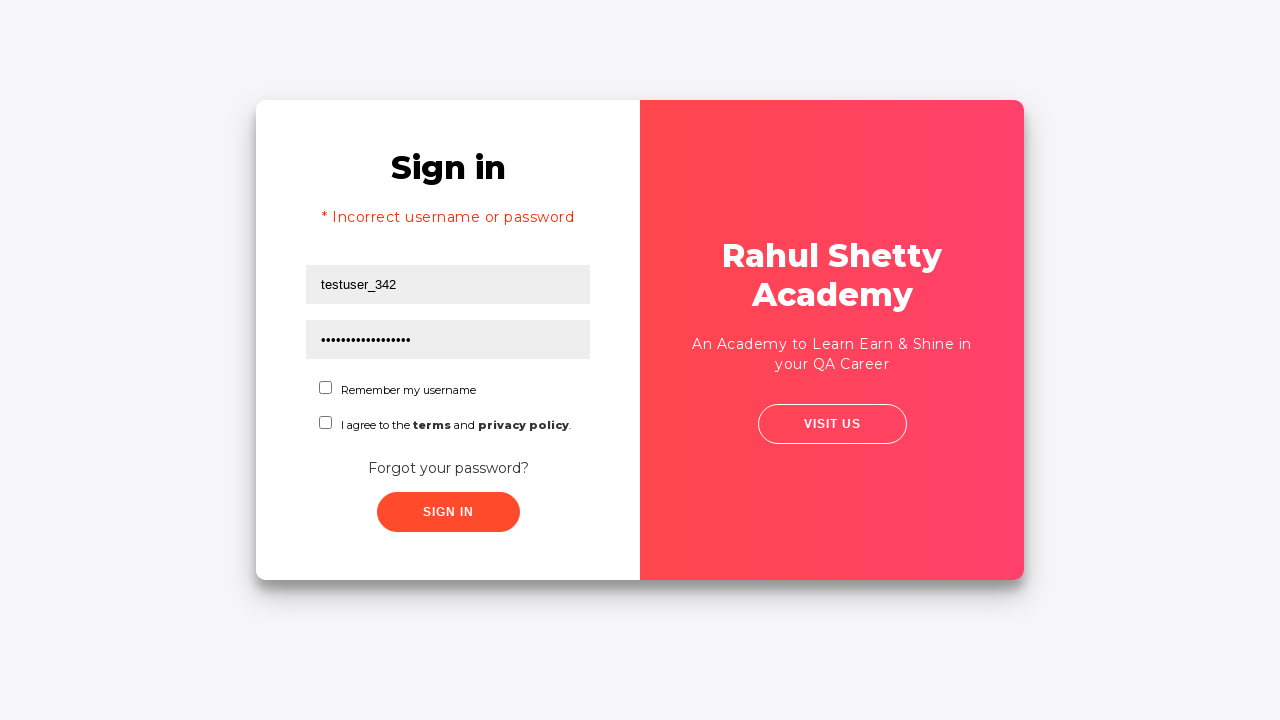

Successfully logged in - success message appeared
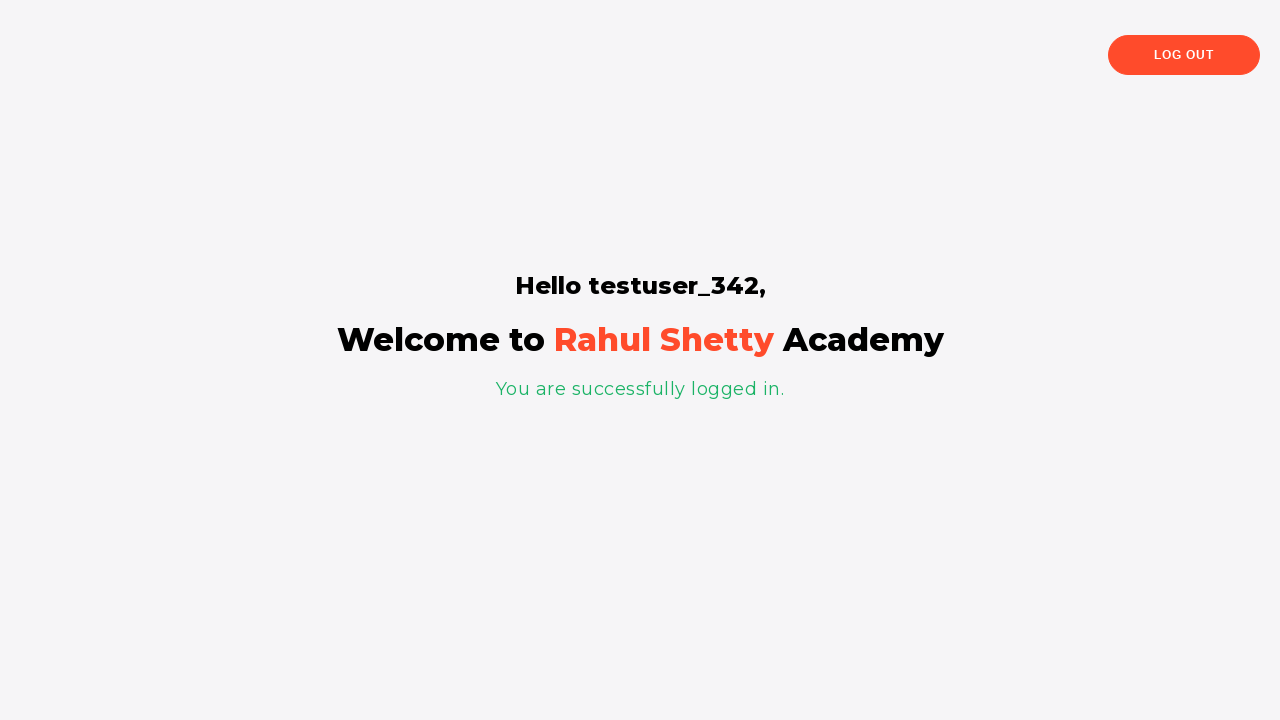

Clicked logout button to end session at (1184, 55) on .logout-btn
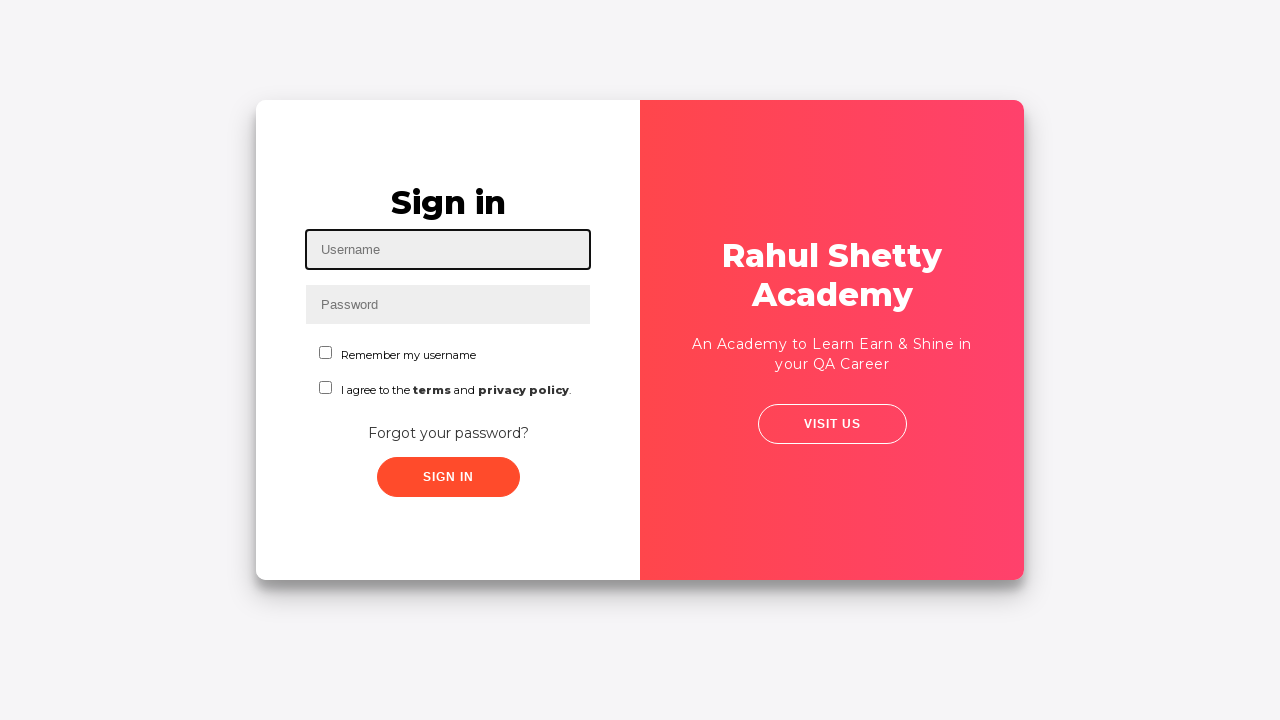

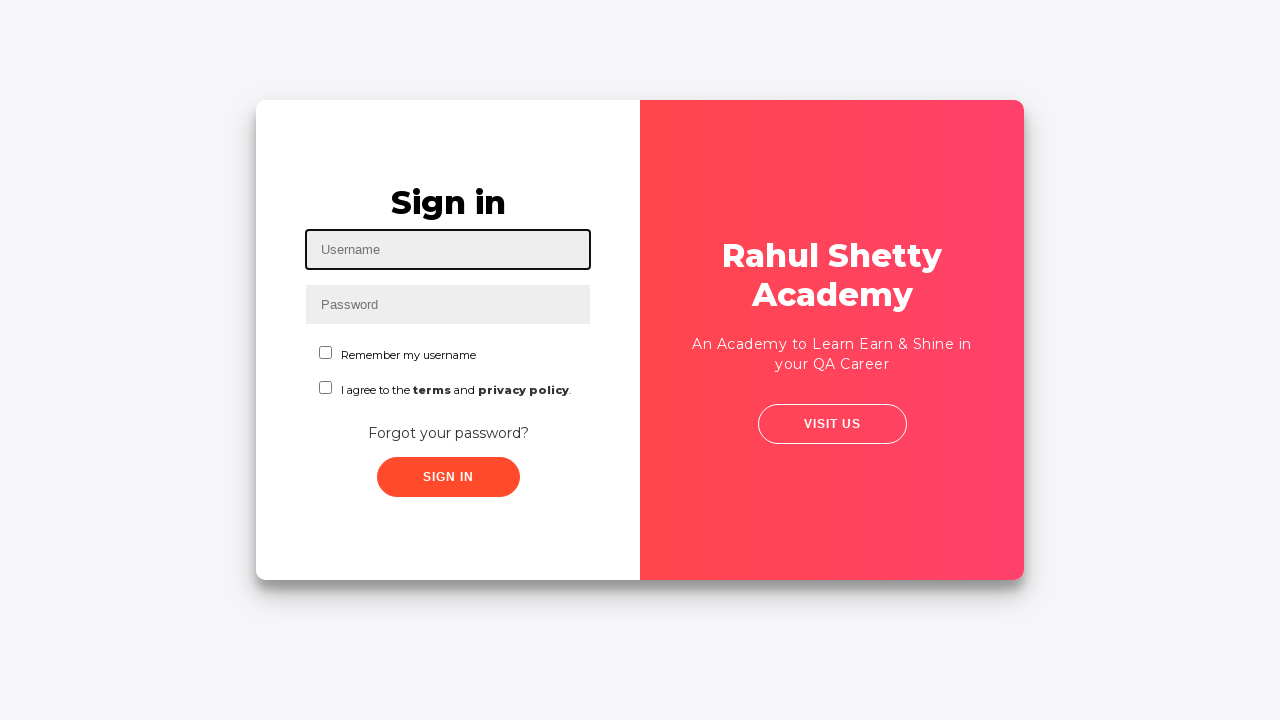